Tests complete checkout flow by searching for products, adding Cashews to cart, proceeding to checkout, and placing an order

Starting URL: https://rahulshettyacademy.com/seleniumPractise/#/

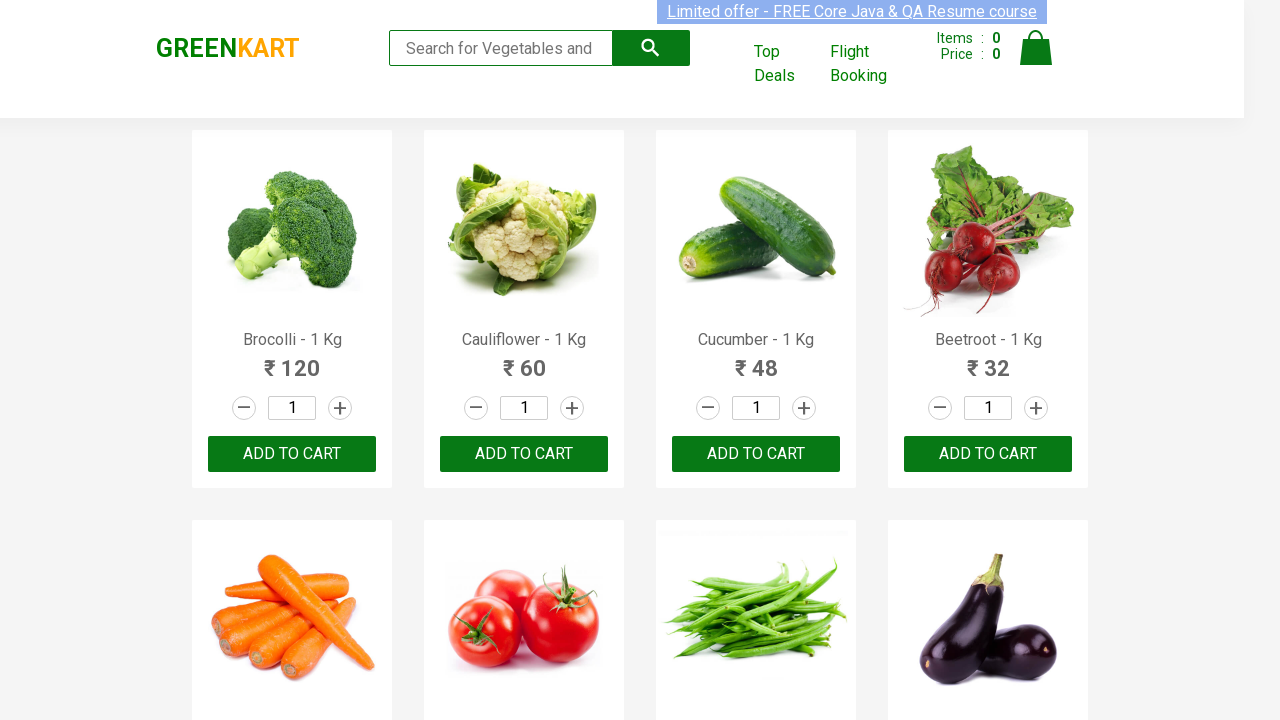

Filled search field with 'ca' to find Cashews on .search-keyword
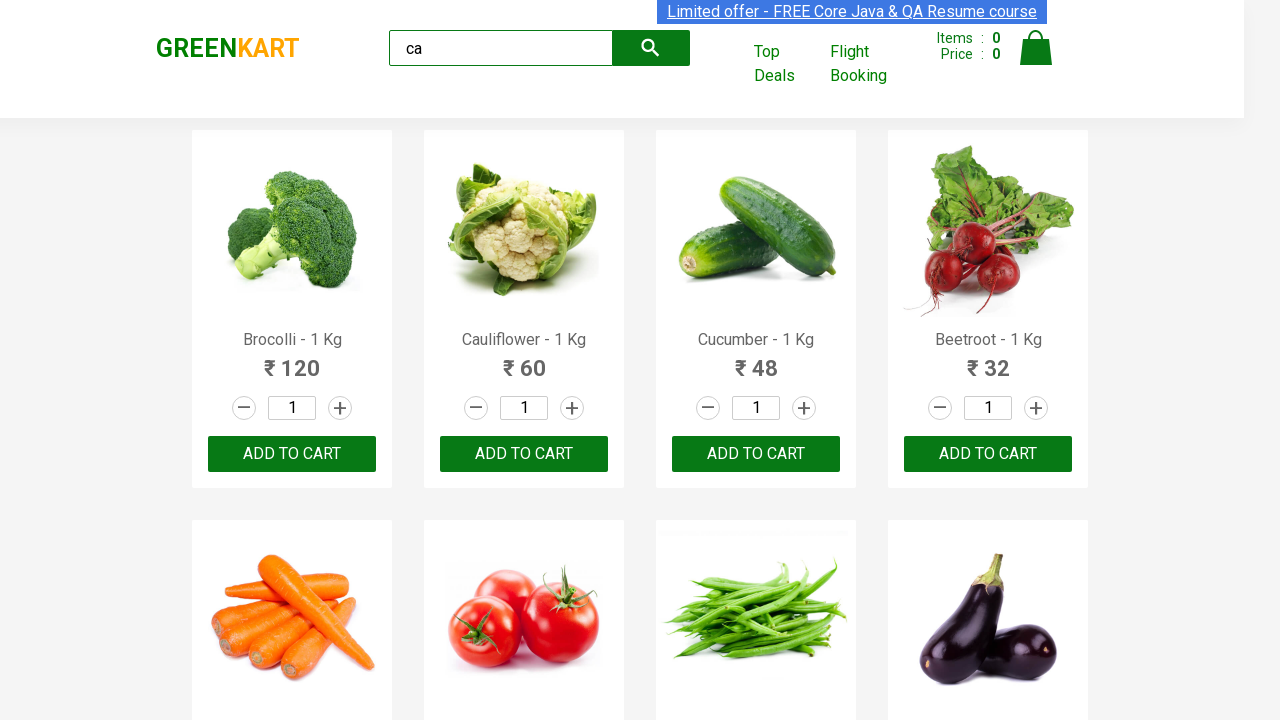

Waited 2000ms for search results to load
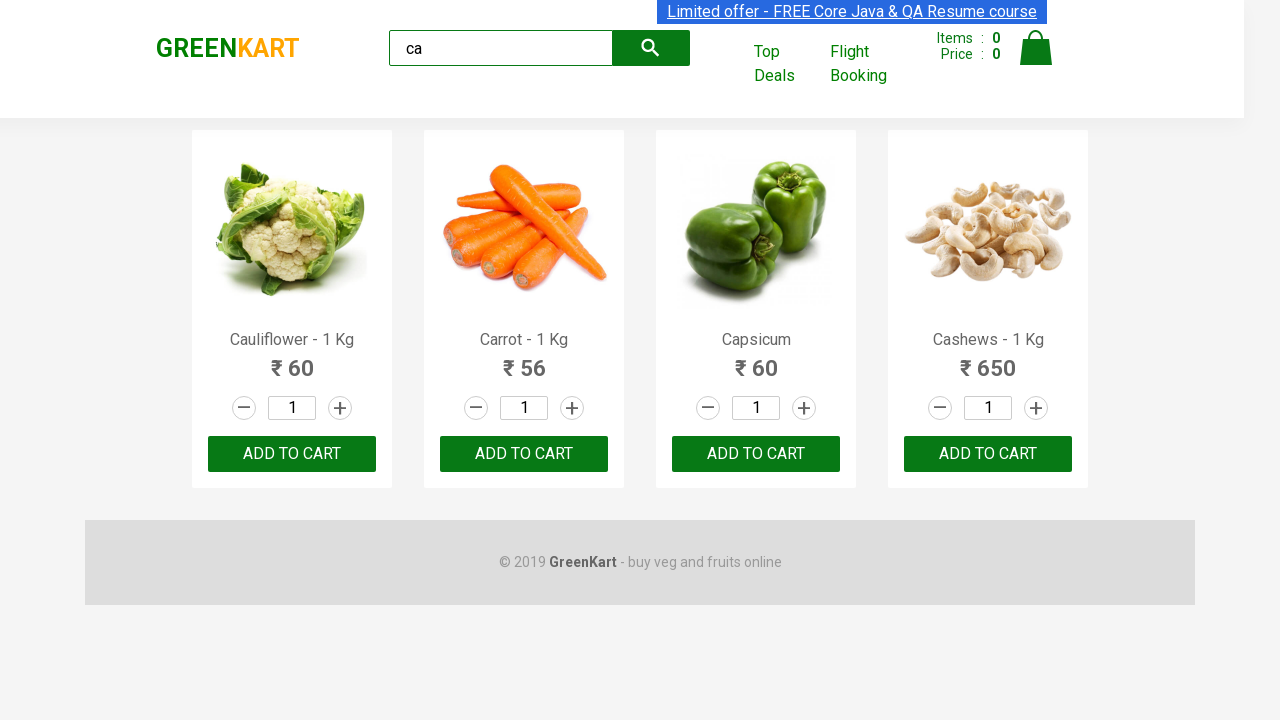

Retrieved all product elements from search results
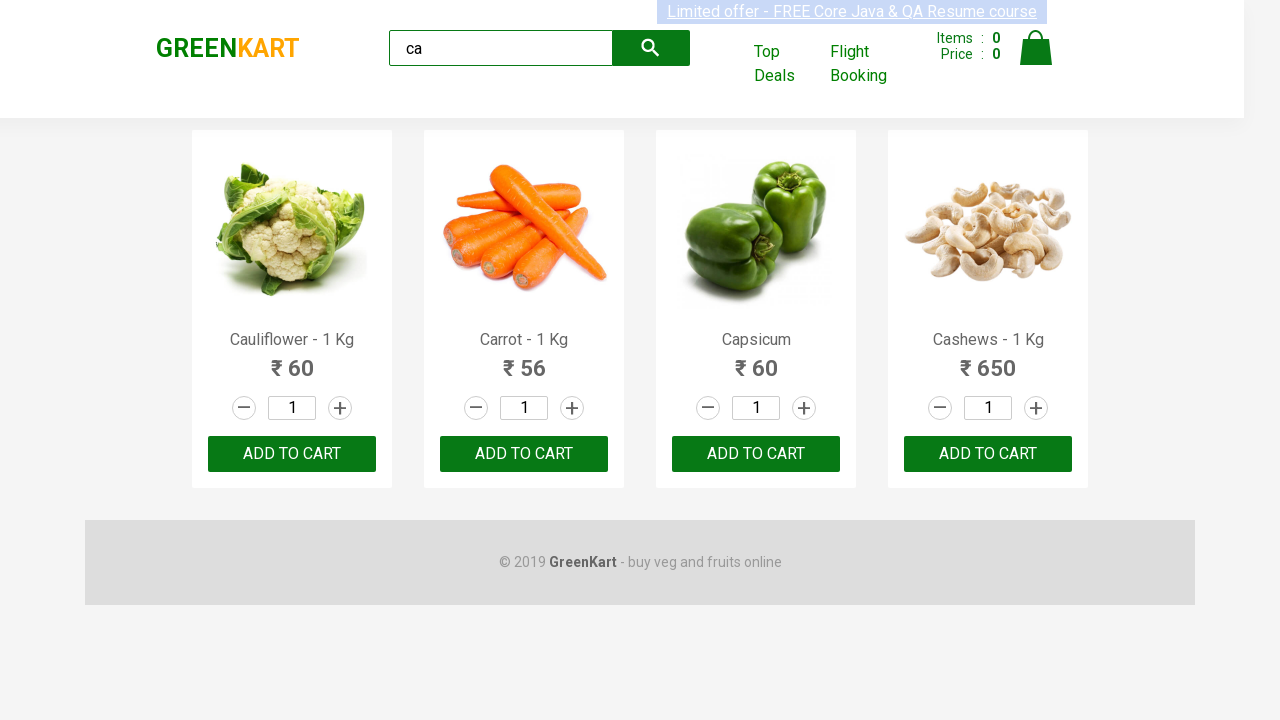

Found and clicked 'Cashews' product to add to cart at (988, 454) on .products .product >> nth=3 >> button
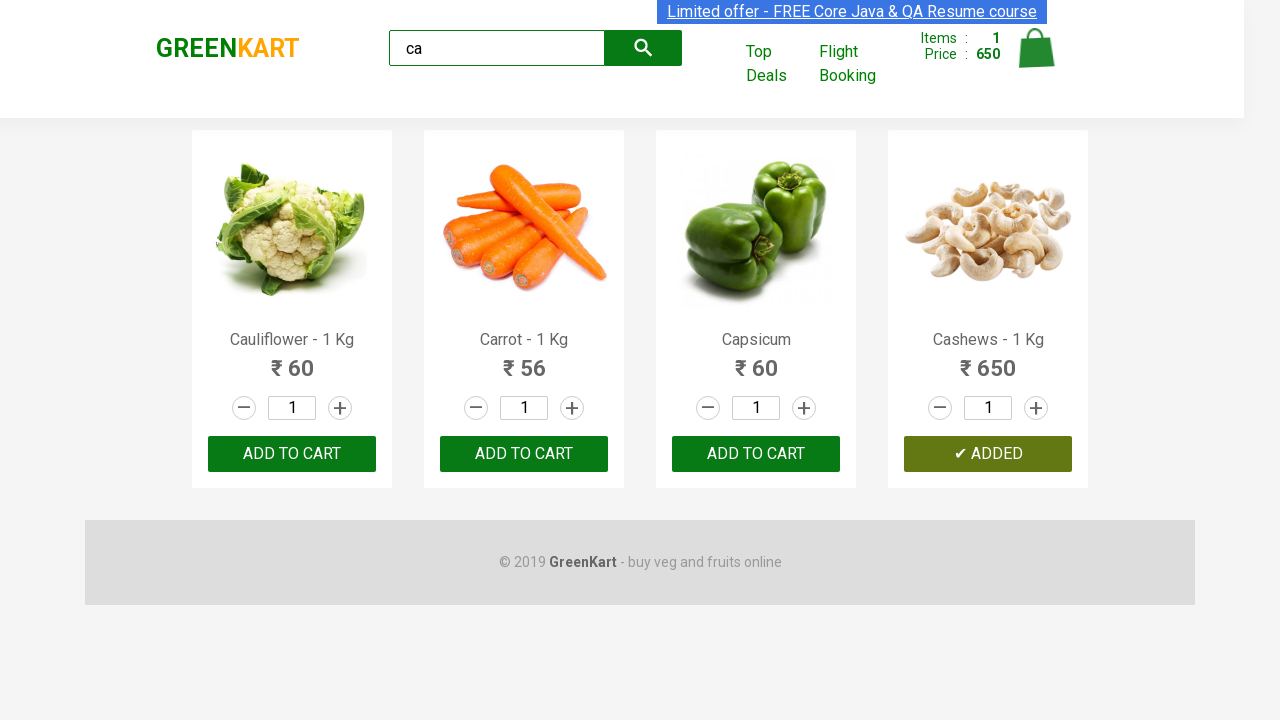

Clicked cart icon to view shopping cart at (1036, 48) on .cart-icon > img
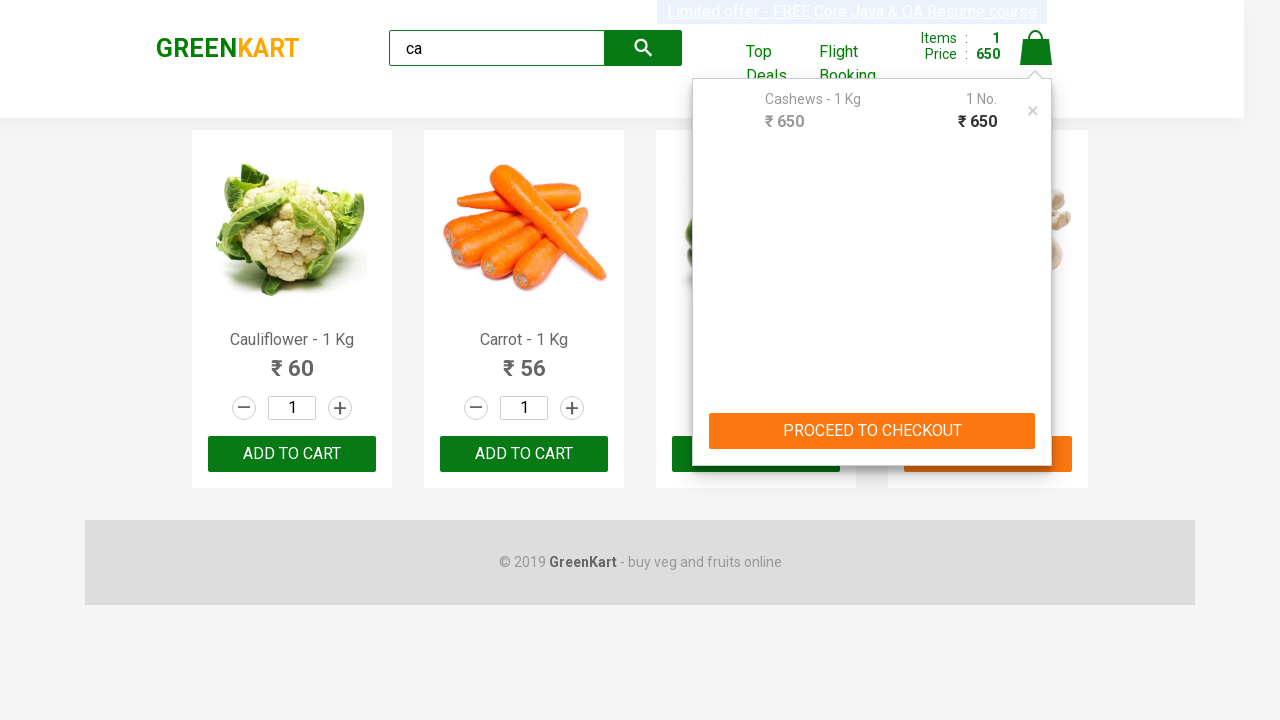

Clicked 'PROCEED TO CHECKOUT' button at (872, 431) on text=PROCEED TO CHECKOUT
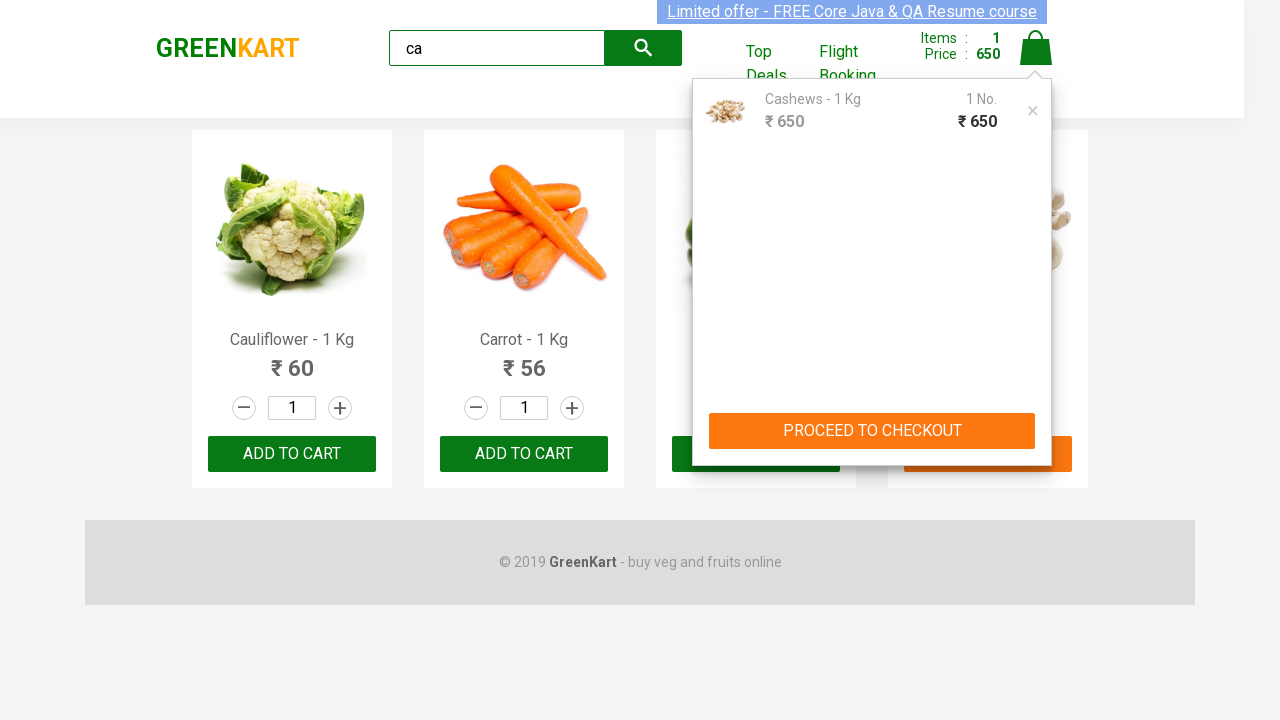

Clicked 'Place Order' button to complete checkout at (1036, 420) on text=Place Order
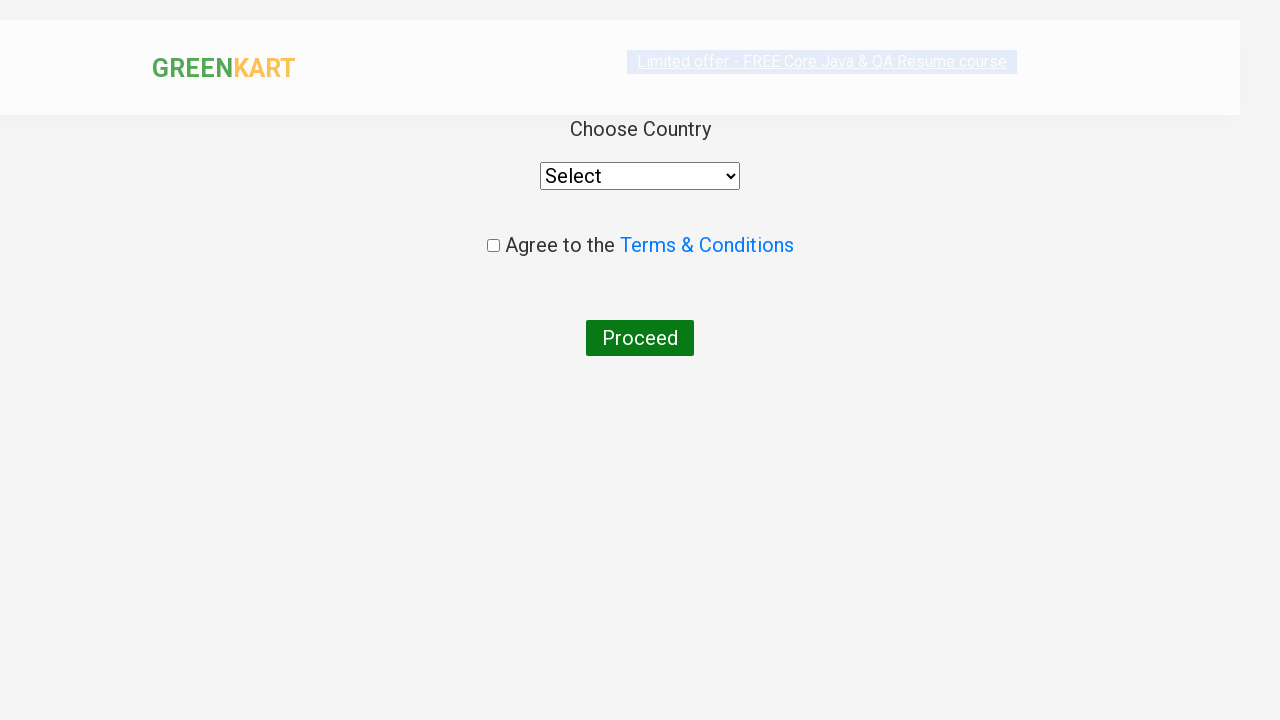

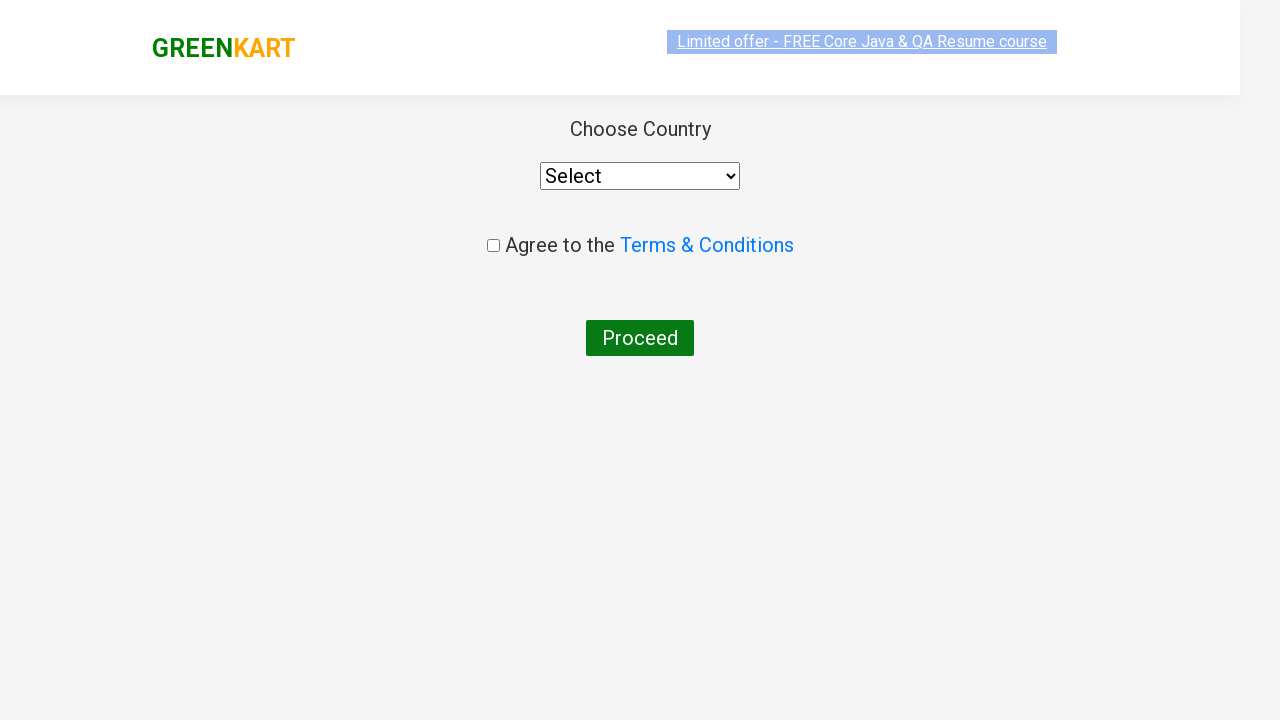